Tests autocomplete functionality by typing a partial value, navigating through suggestions using keyboard arrows, and selecting a suggestion.

Starting URL: http://qaclickacademy.com/practice.php

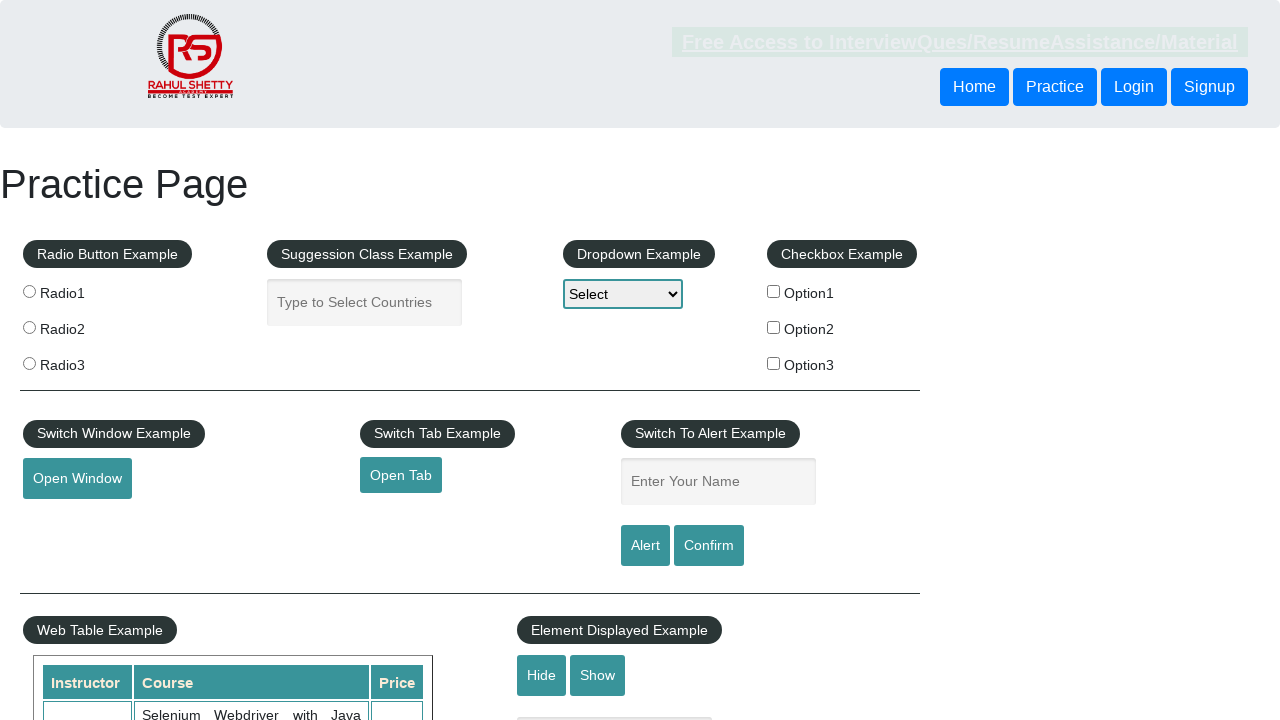

Typed 'ind' in autocomplete field to trigger suggestions on #autocomplete
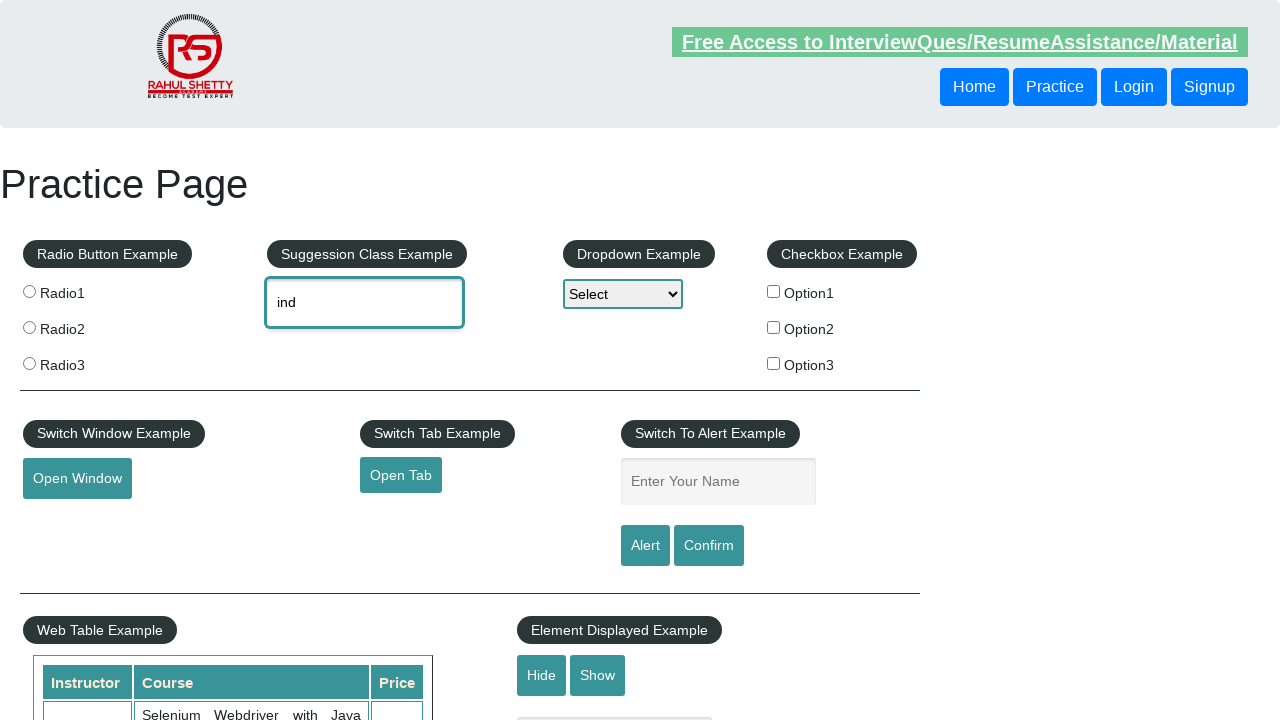

Waited 2 seconds for autocomplete suggestions to appear
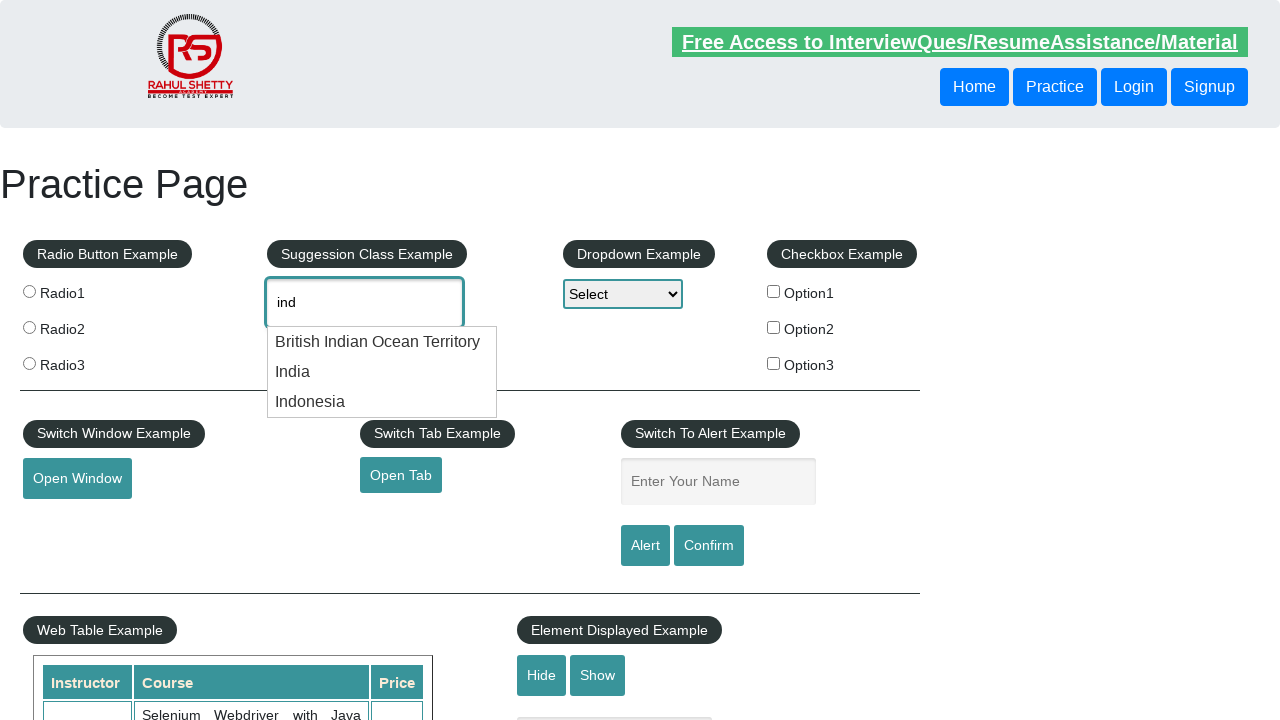

Pressed DOWN arrow to navigate to first suggestion on #autocomplete
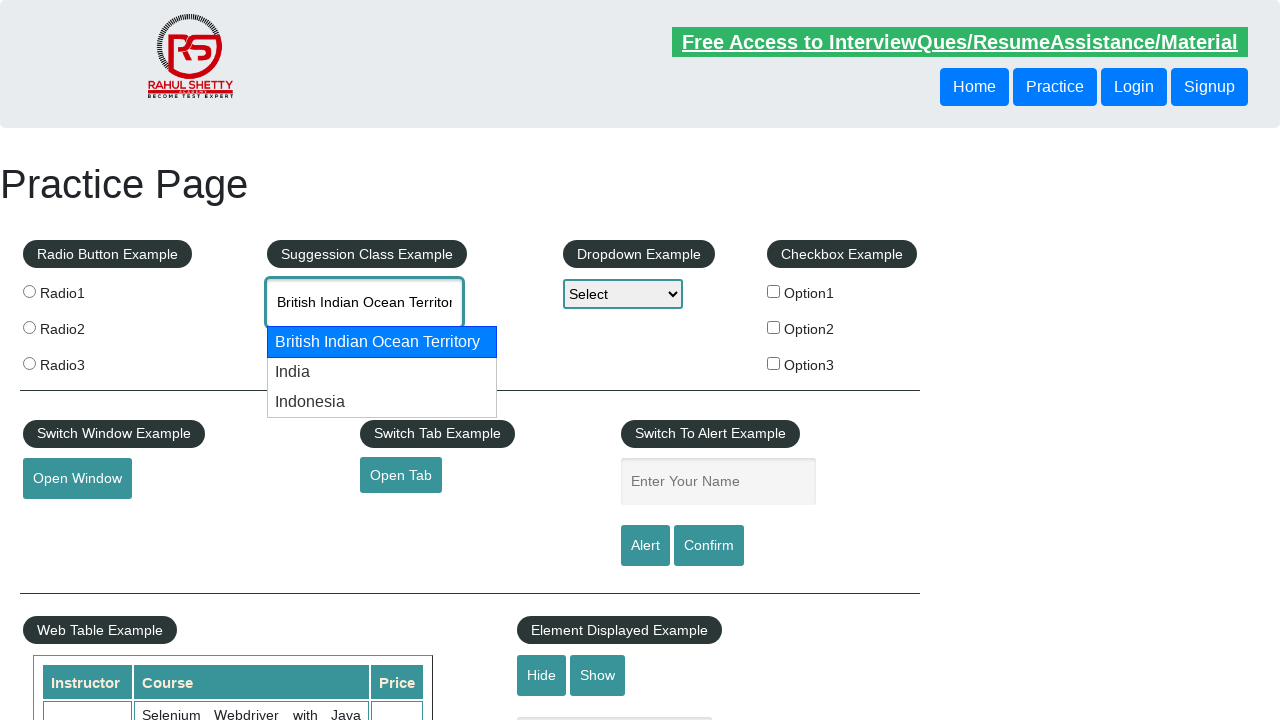

Pressed DOWN arrow again to navigate to second suggestion on #autocomplete
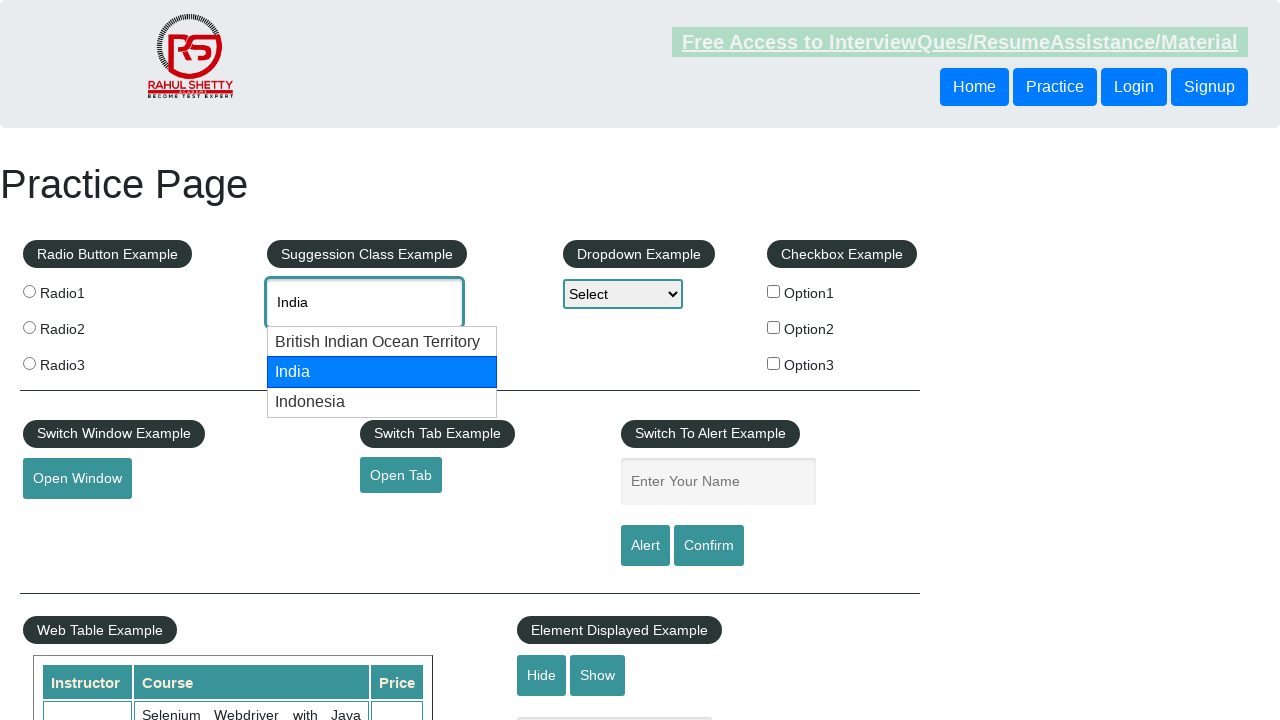

Retrieved selected autocomplete value: None
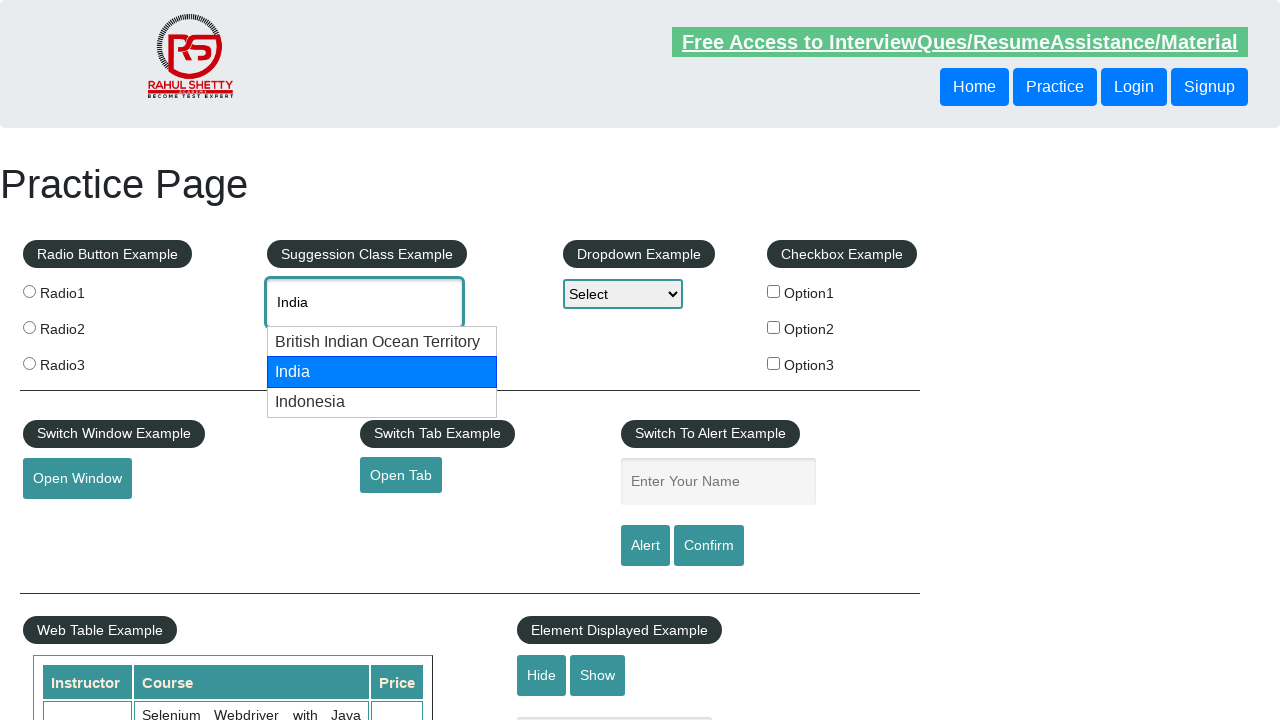

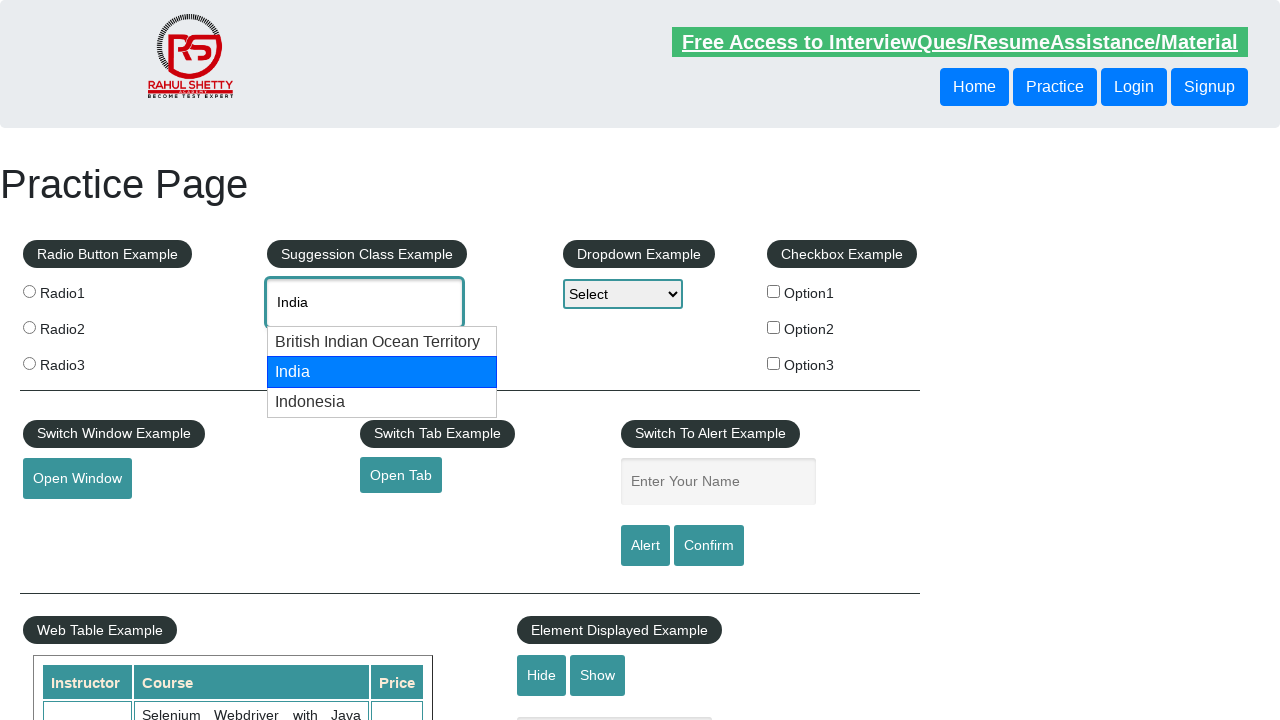